Navigates to a tutorial page about adding padding to containers and clicks on the 6th text link on the page

Starting URL: https://www.hyrtutorials.com/p/add-padding-to-containers.html

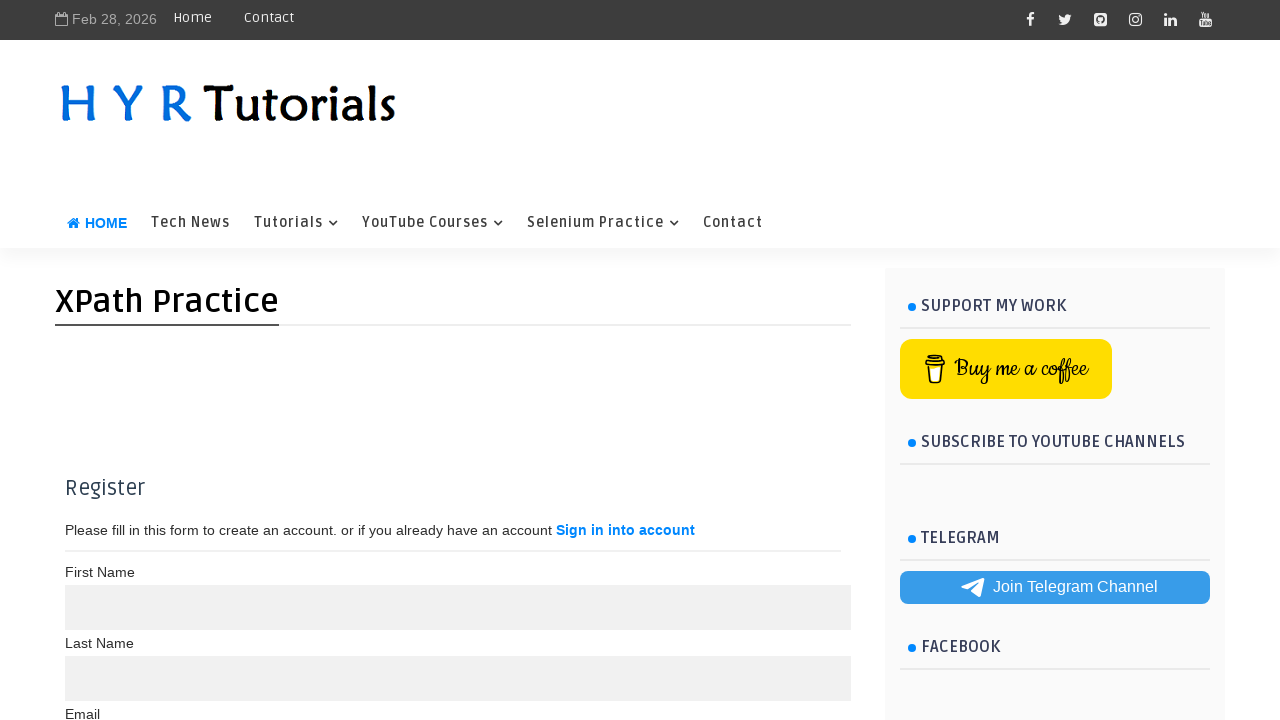

Navigated to add-padding-to-containers tutorial page
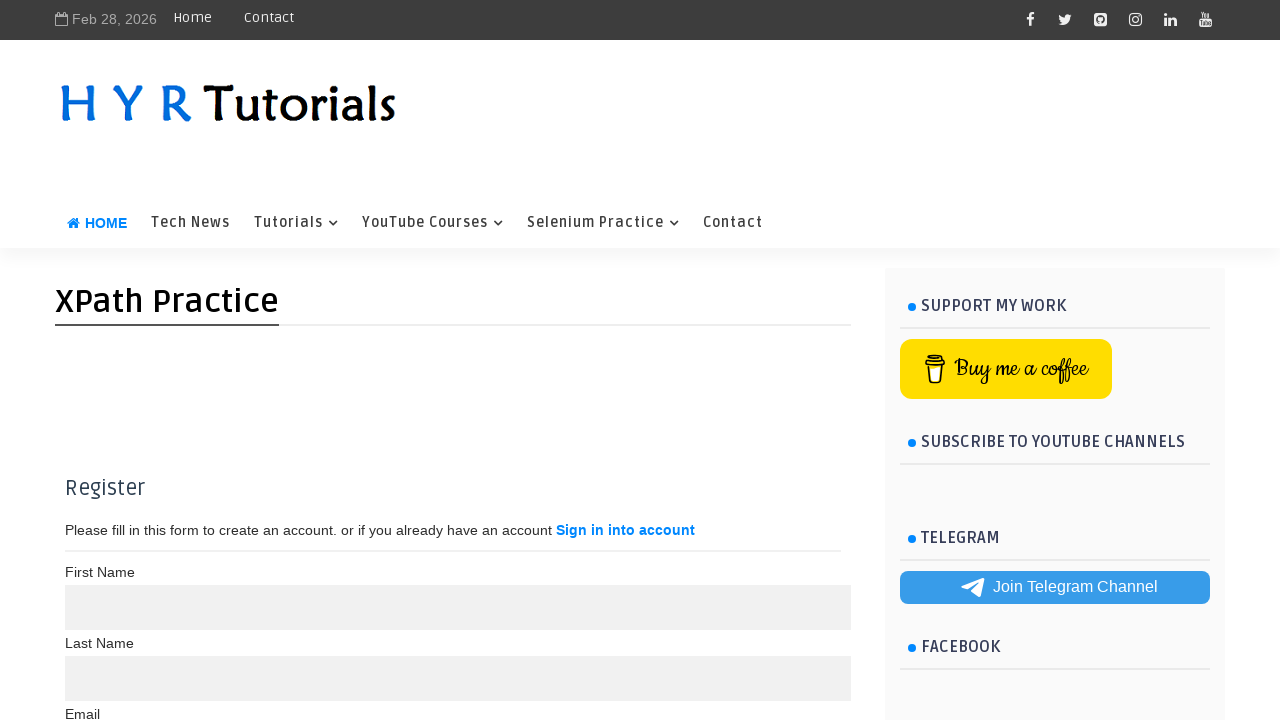

Clicked on the 6th text link on the page at (296, 223) on (//a[text()])[6]
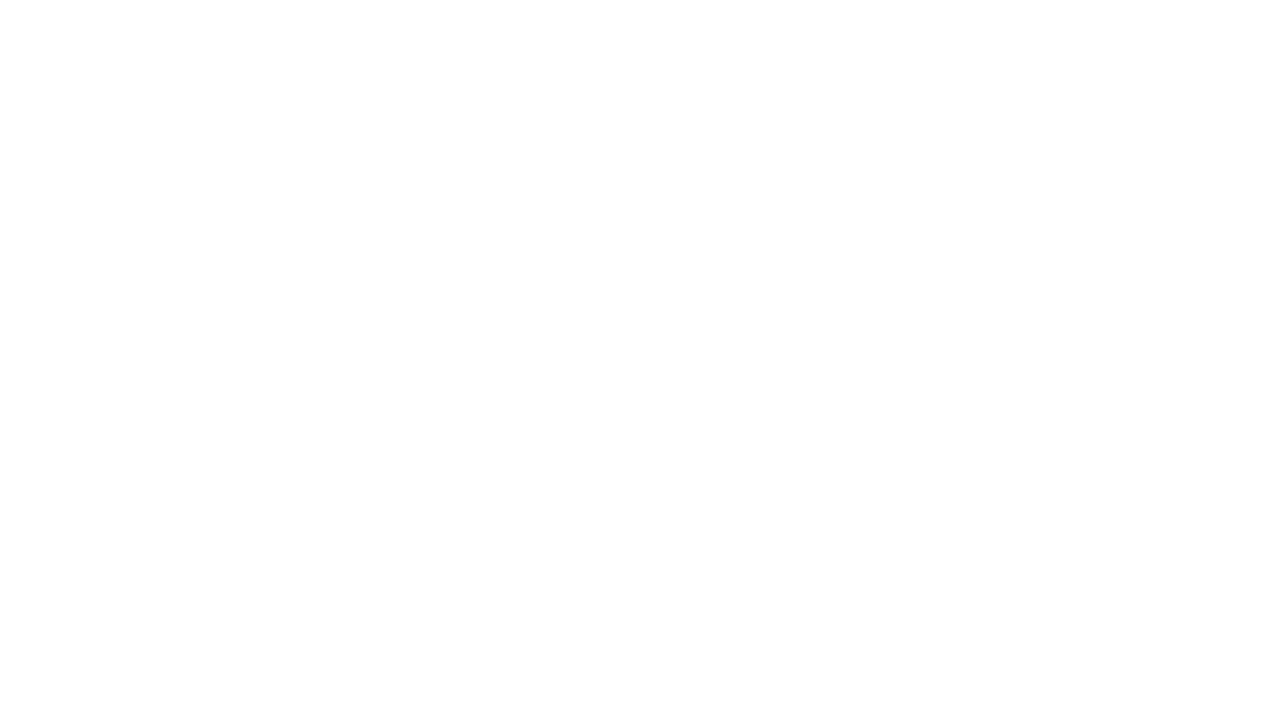

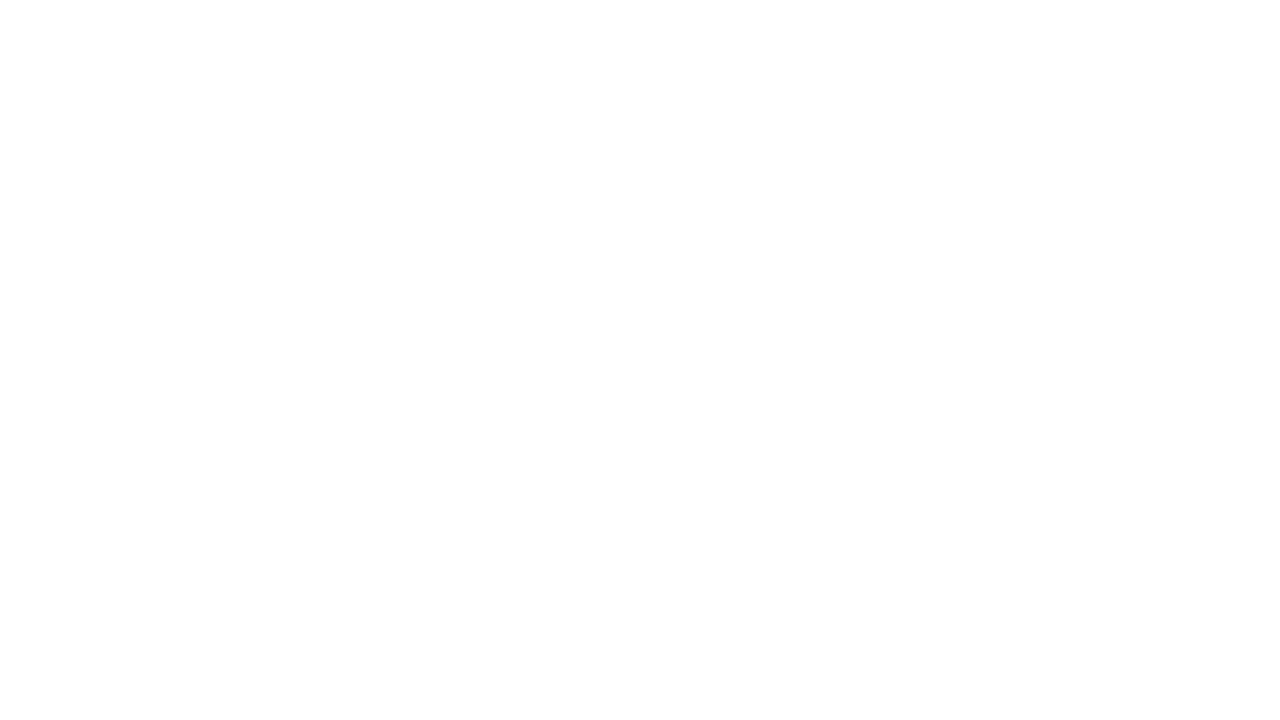